Opens the American Airlines homepage and verifies the page loads successfully

Starting URL: https://www.aa.com/homePage.do

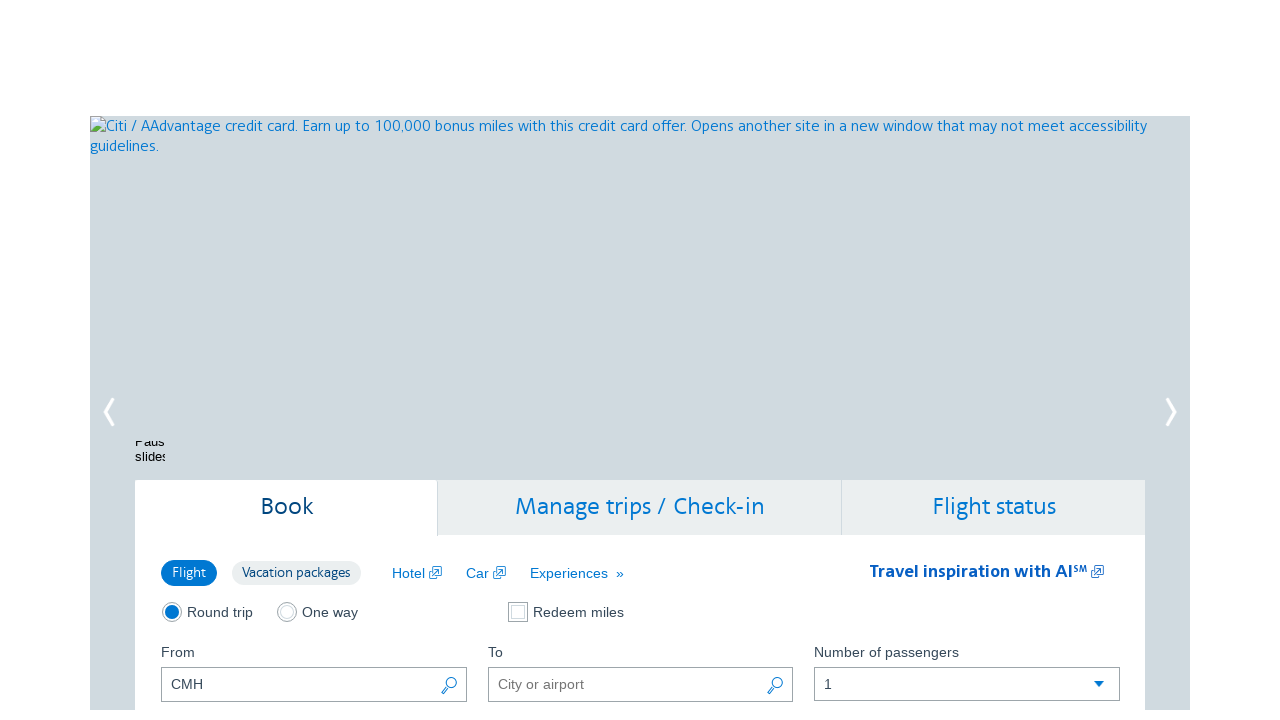

American Airlines homepage loaded successfully (domcontentloaded state)
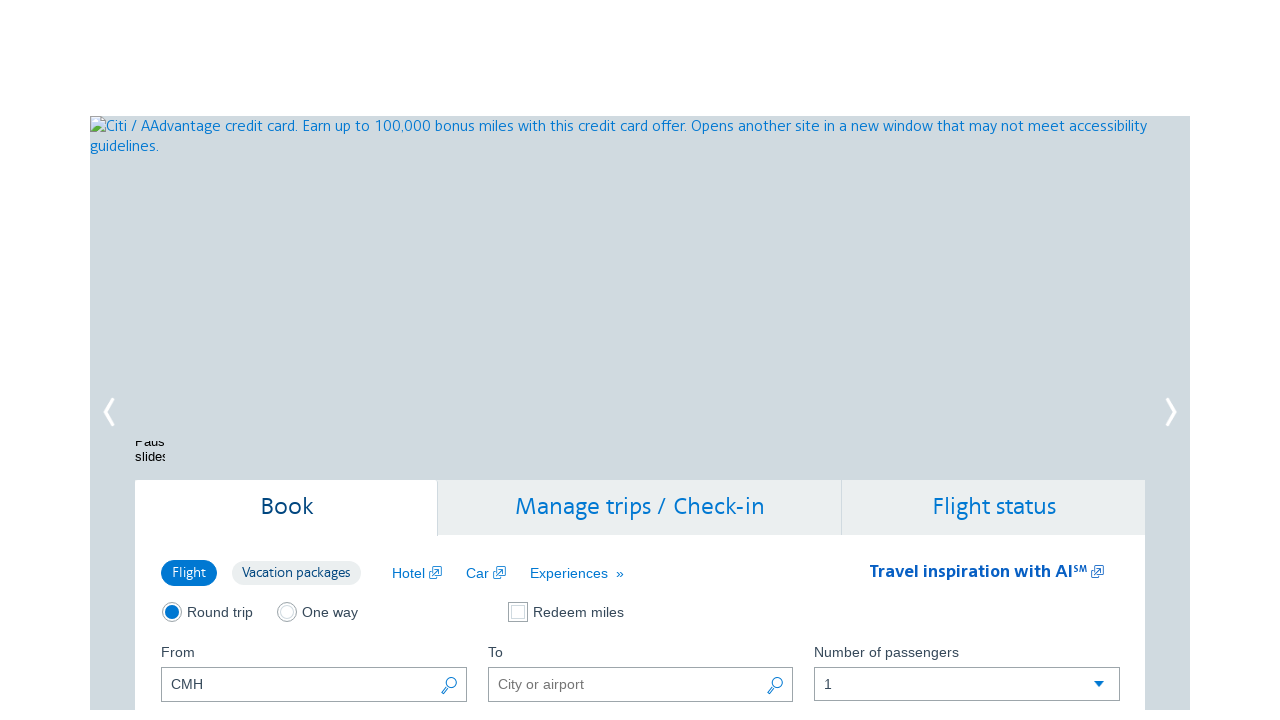

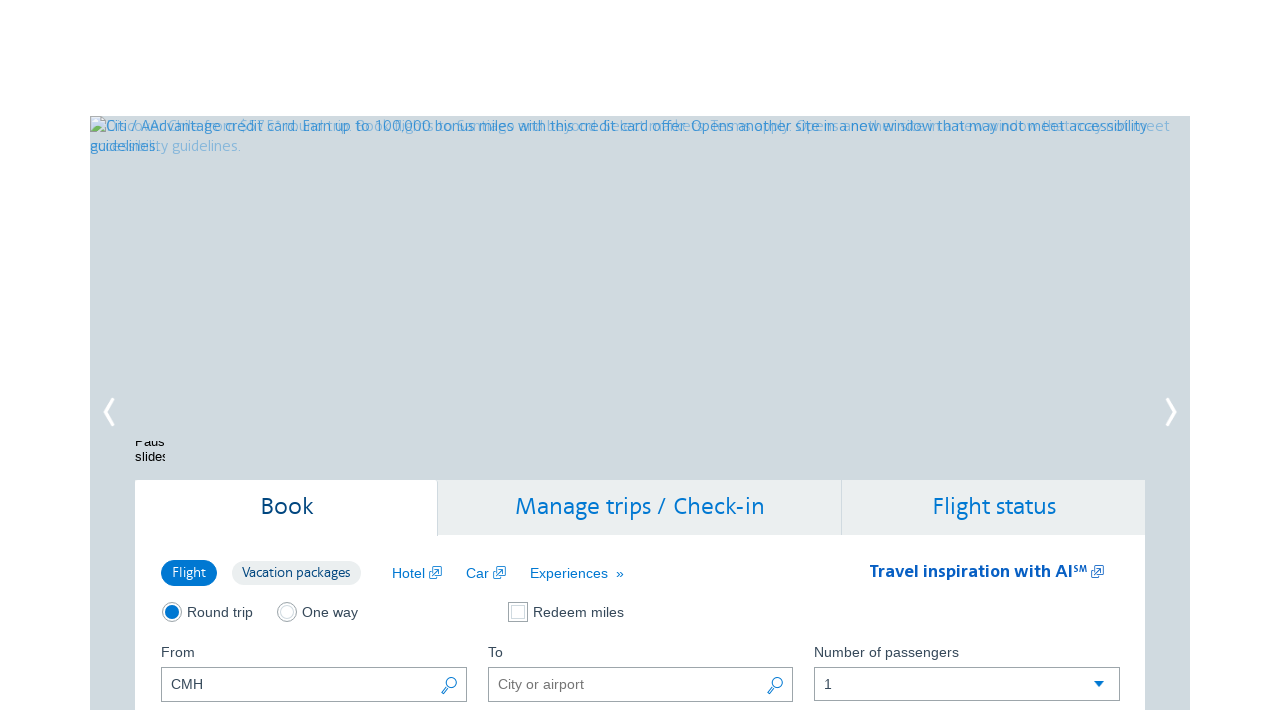